Tests click functionality by clicking Add Element button and verifying element is added

Starting URL: https://the-internet.herokuapp.com/add_remove_elements/

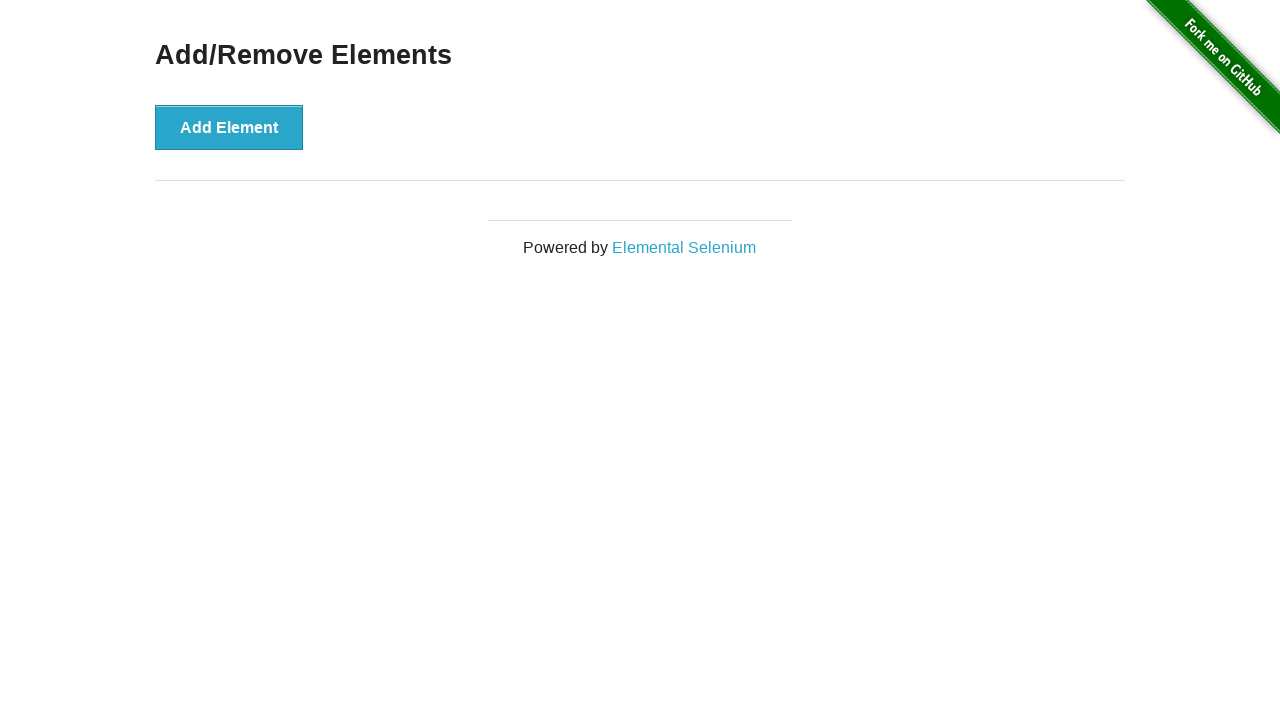

Waited for page to fully load (networkidle)
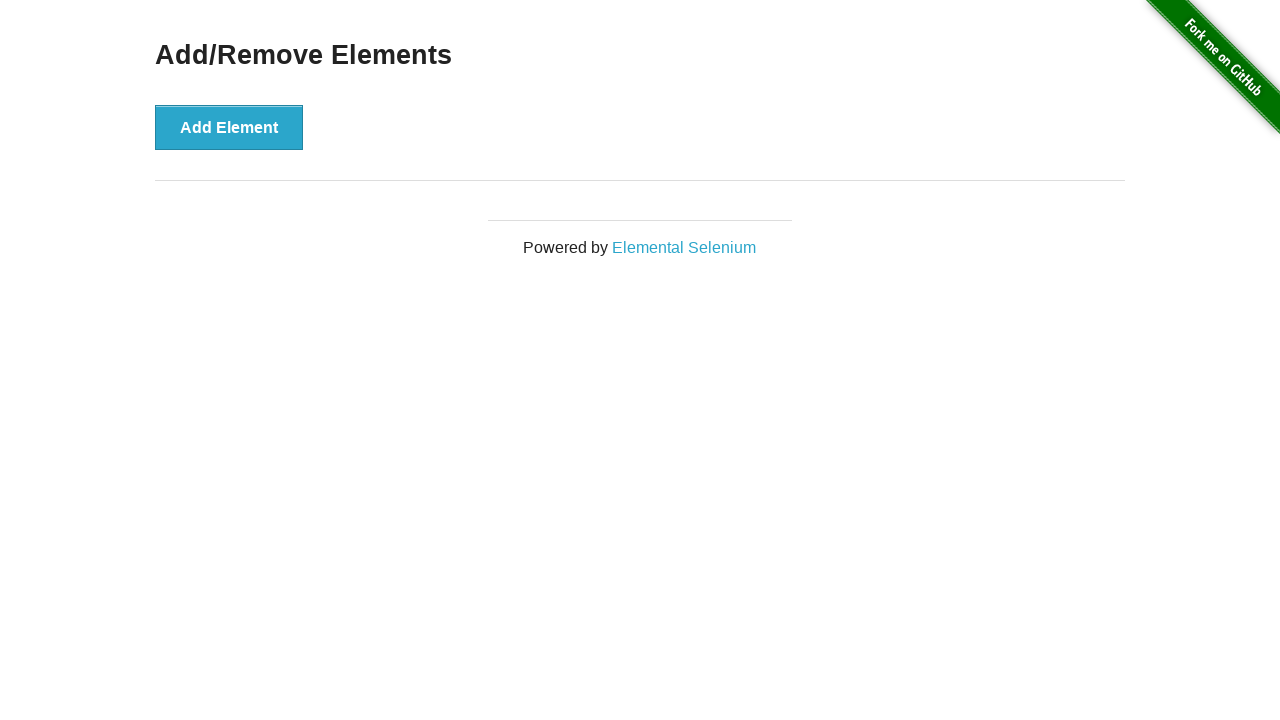

Verified no elements with class 'added-manually' exist initially
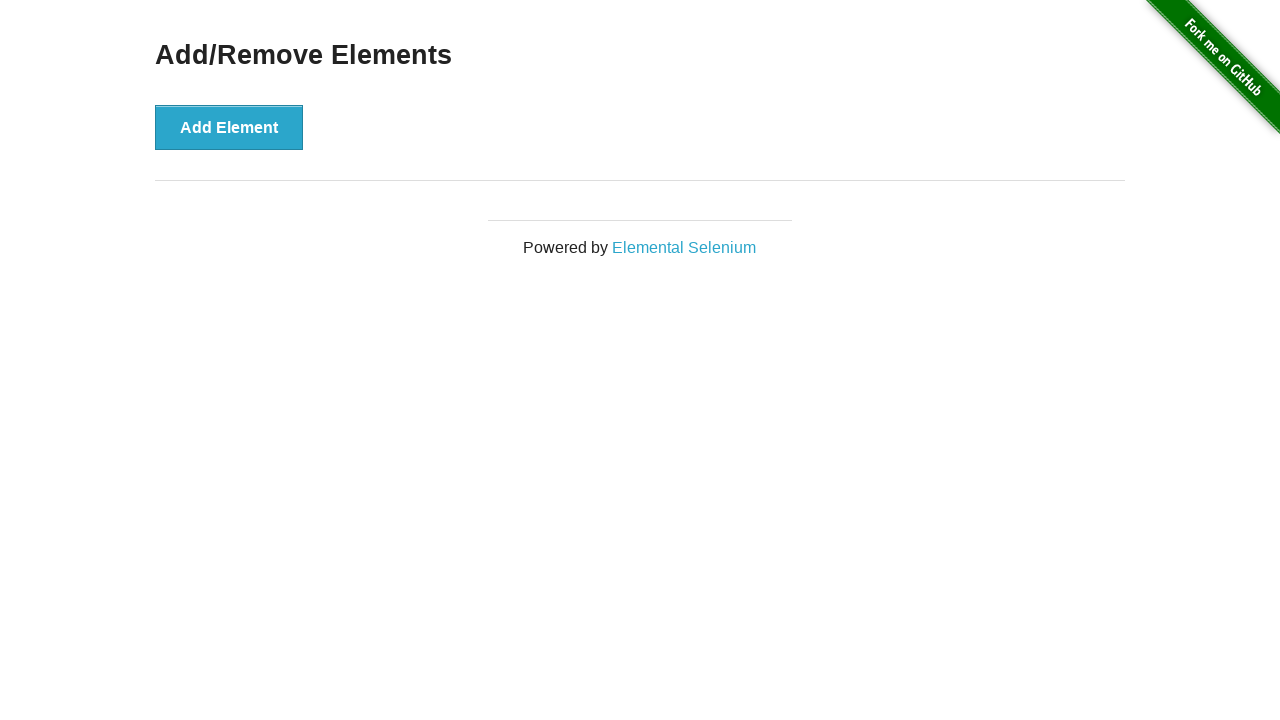

Clicked Add Element button at (229, 127) on button:has-text("Add Element")
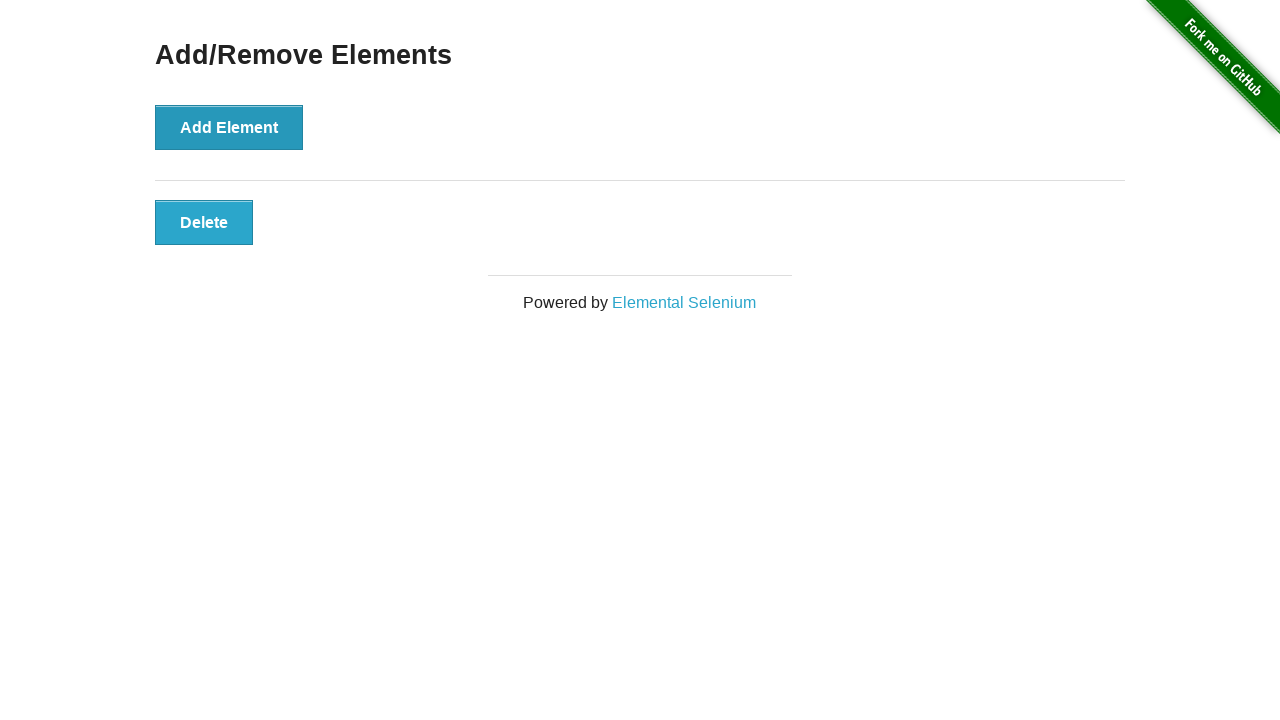

Verified that one element with class 'added-manually' now exists
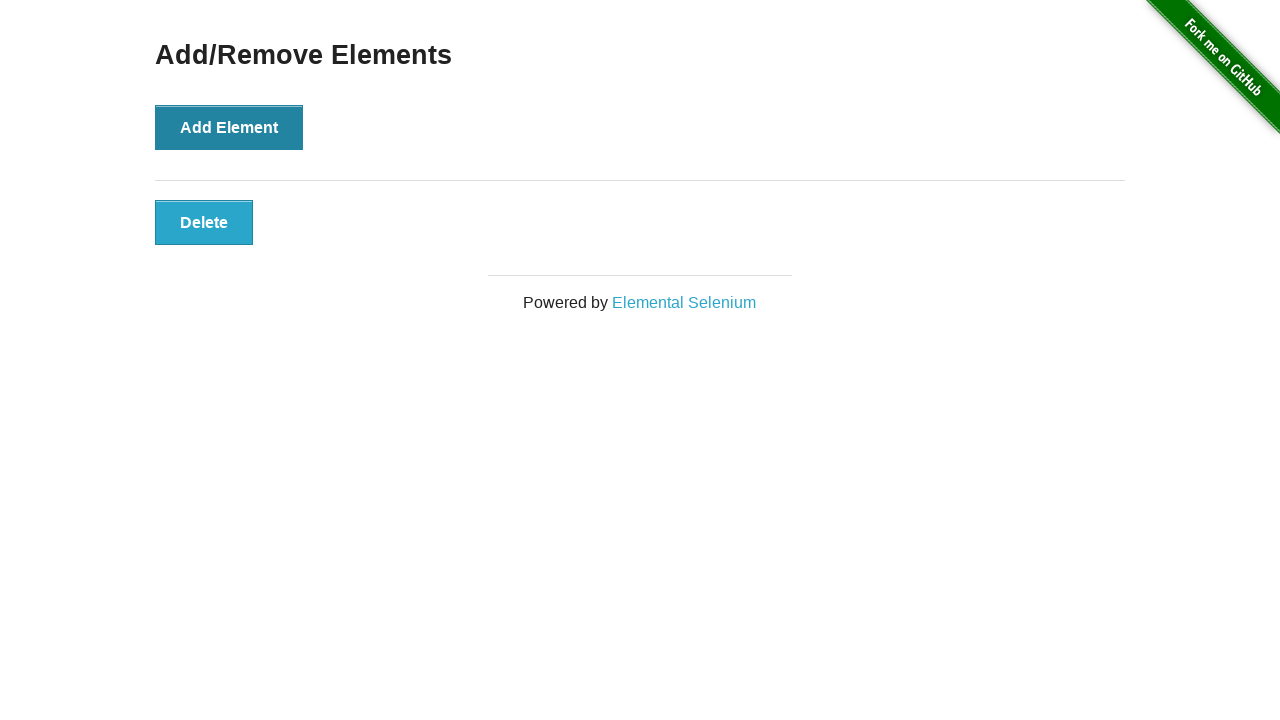

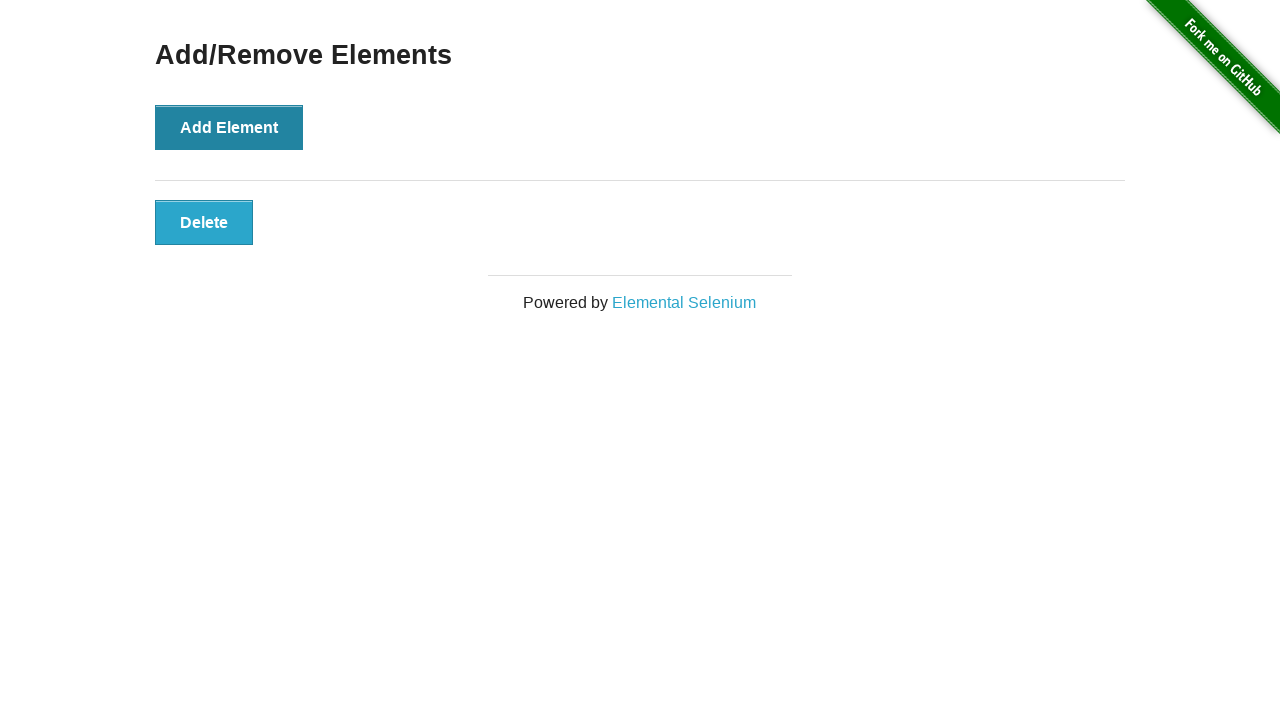